Fills multiple form fields including name, email, radio button selection, and mobile number using XPath selectors

Starting URL: https://www.tutorialspoint.com/selenium/practice/selenium_automation_practice.php

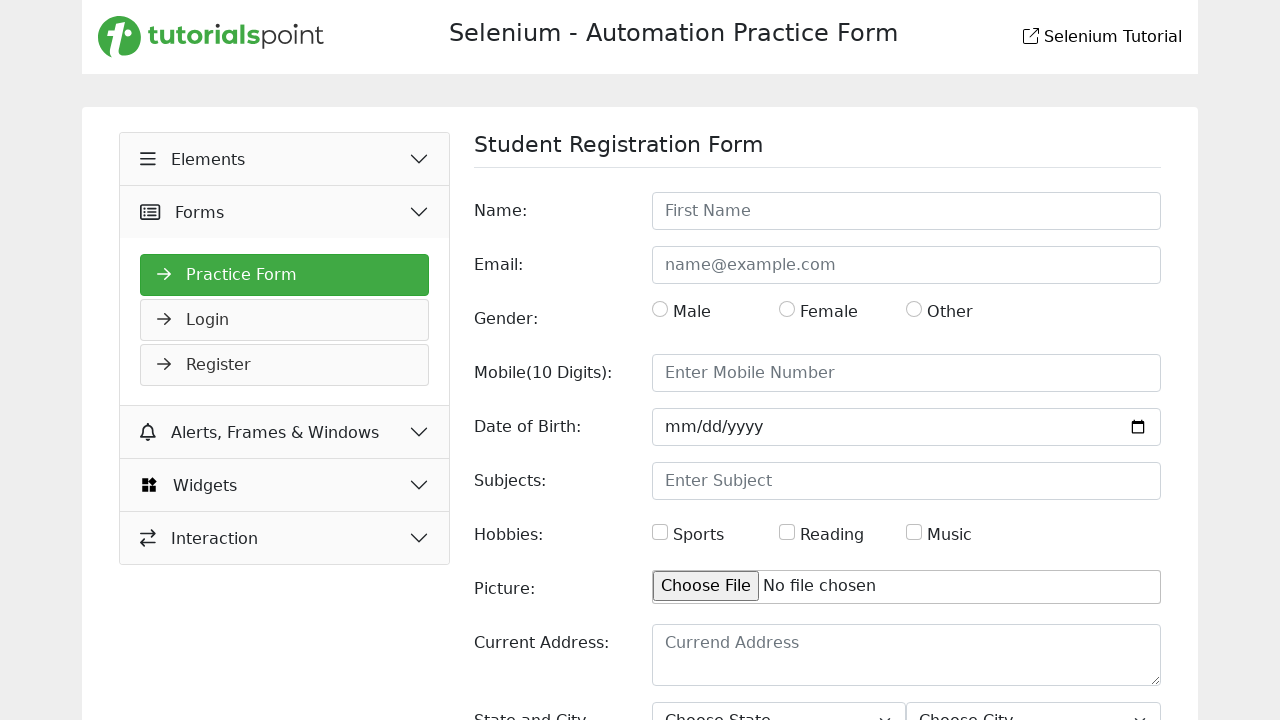

Filled name field with 'Ishtiaque Ahmed Tanim' using XPath on //input[@id='name']
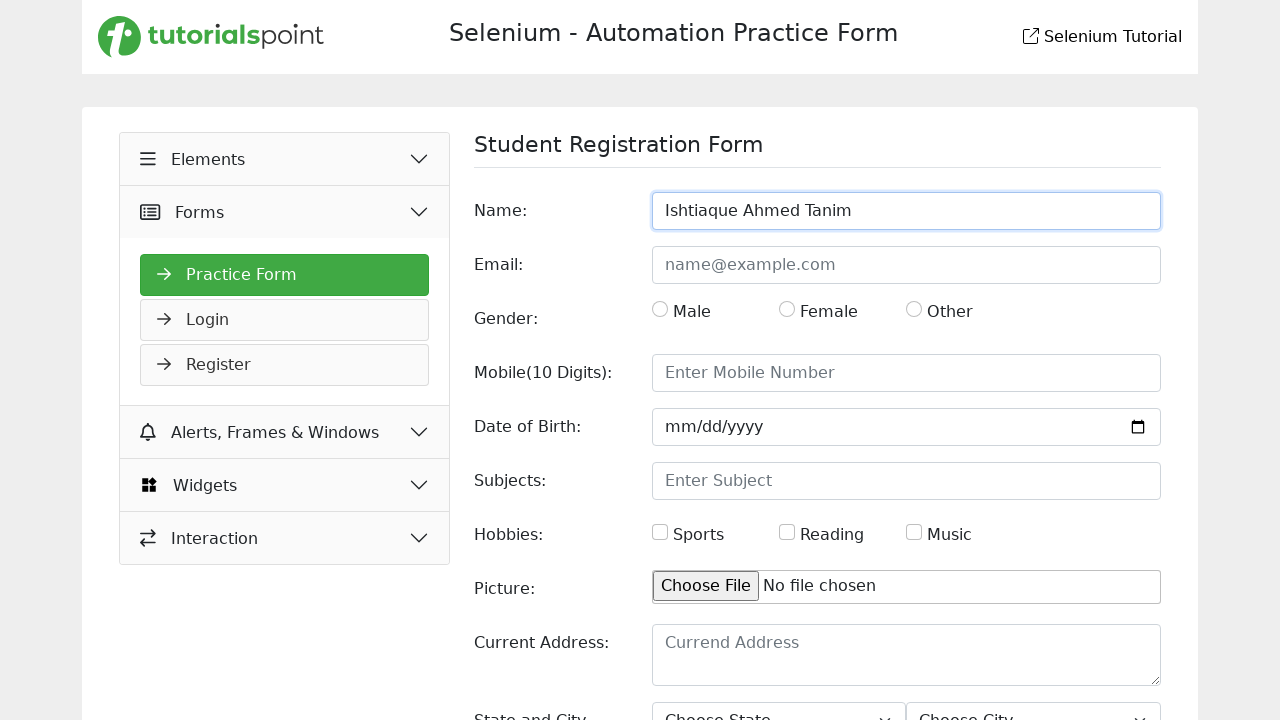

Filled email field with 'ishtiaqueahmed1998@gmail.com' using XPath on //input[@id='email']
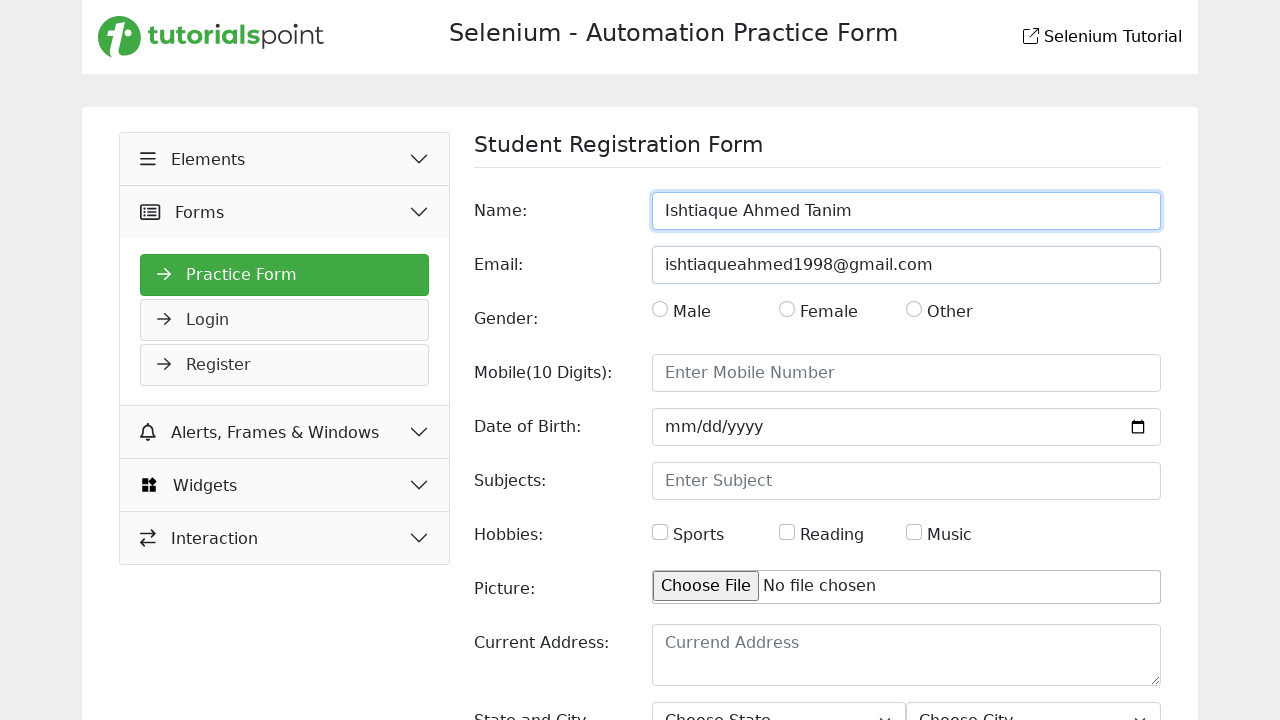

Clicked radio button selection using XPath at (787, 309) on xpath=//div[3]//div[1]//div[1]//div[2]//input[1]
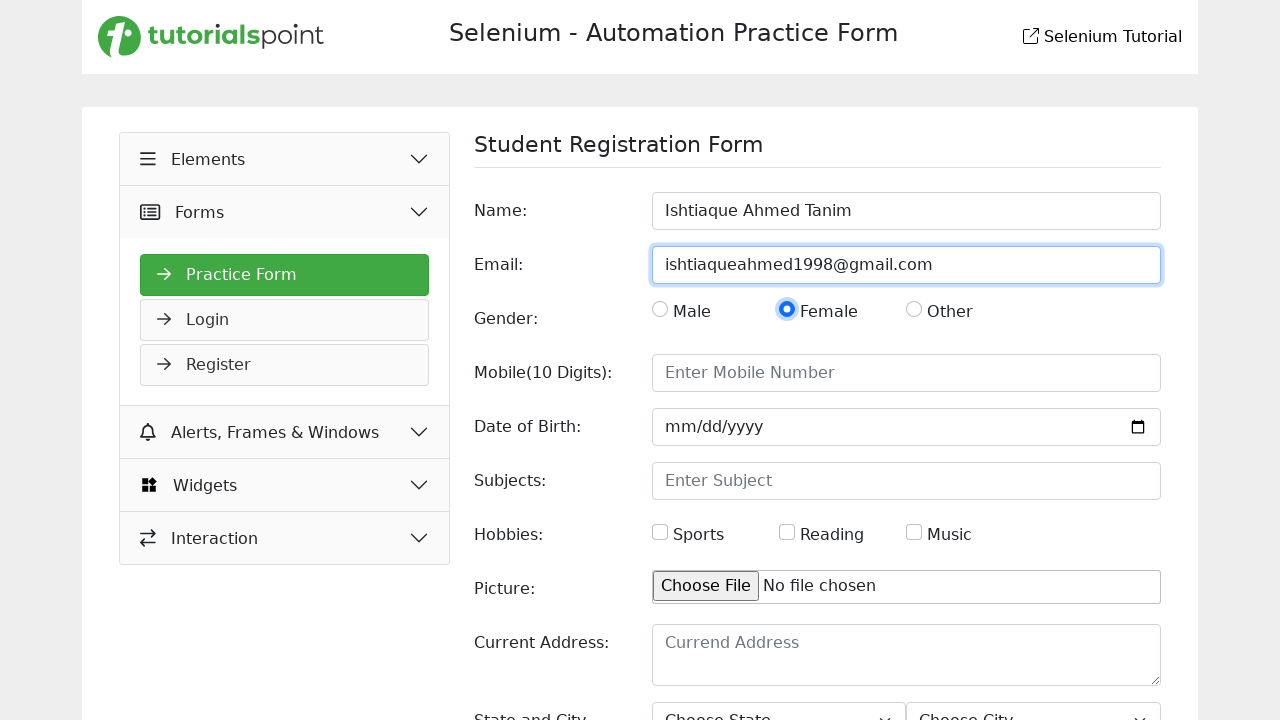

Filled mobile field with '01557272482' using XPath on //input[@id='mobile']
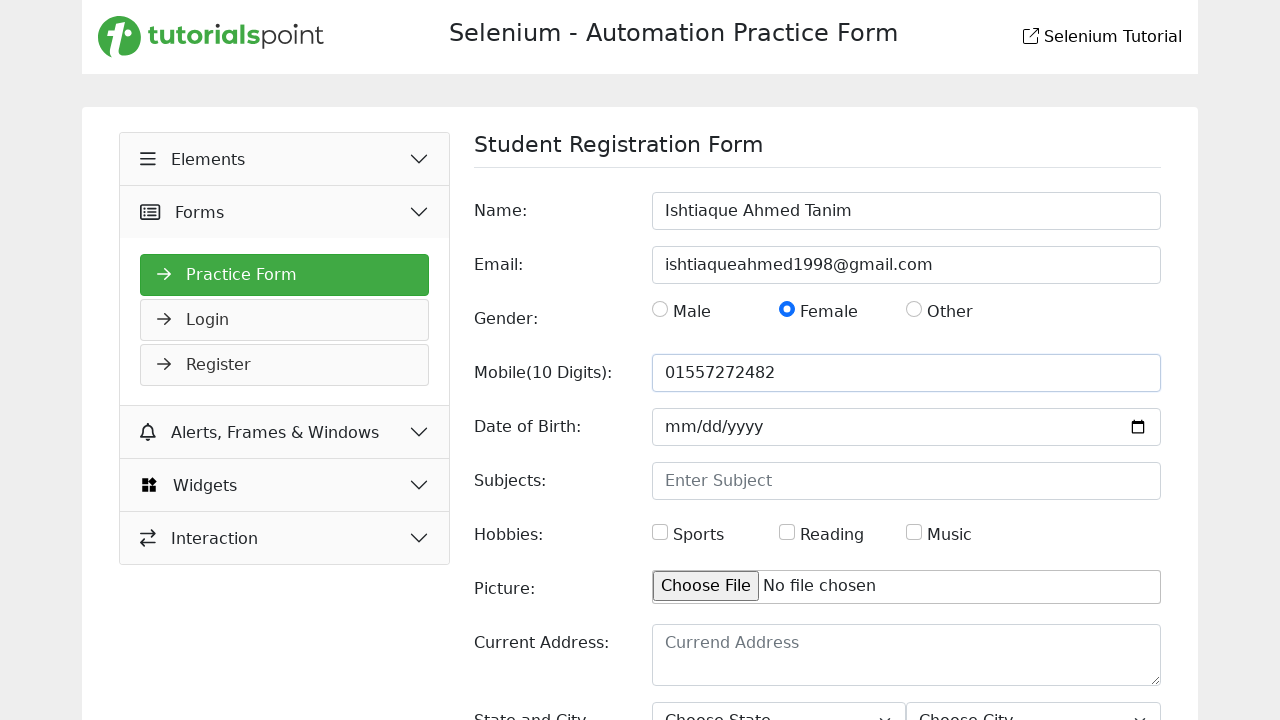

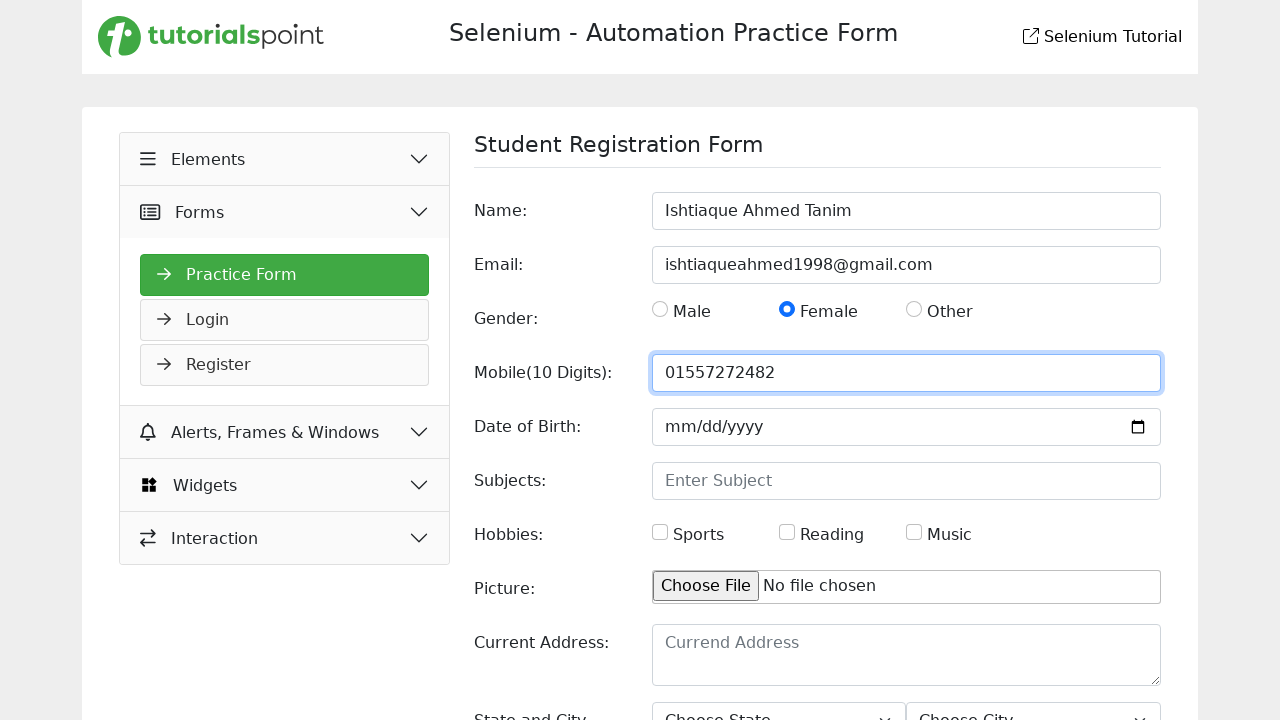